Tests checkbox/radio button functionality by selecting specific color options (orange and yellow) from a list of color inputs

Starting URL: https://selenium08.blogspot.com/2019/07/check-box-and-radio-buttons.html

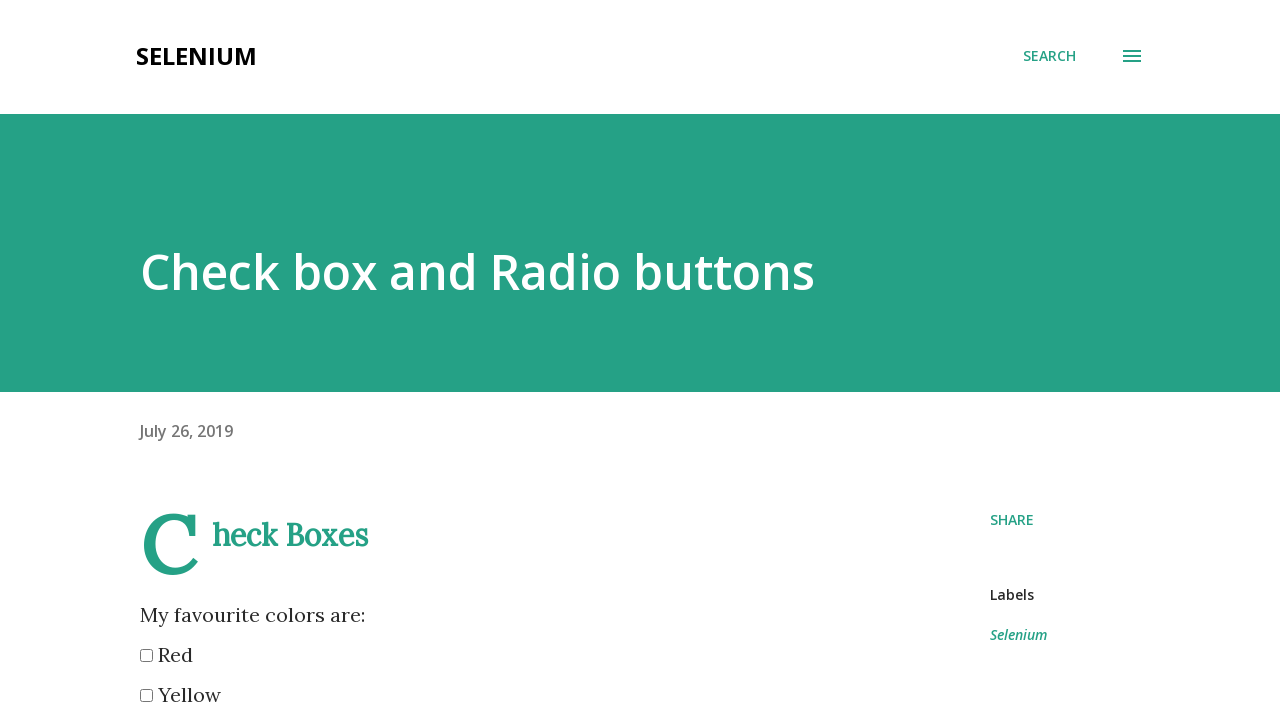

Waited for color input elements to be present
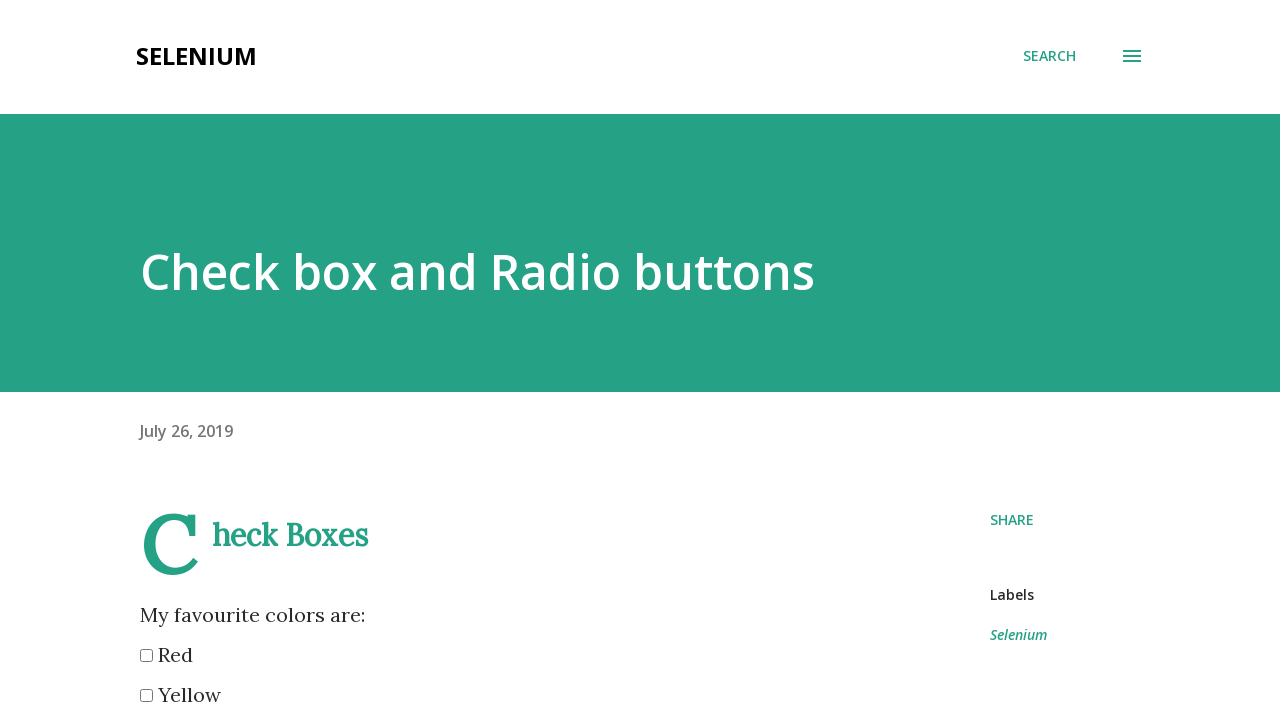

Located all color input elements
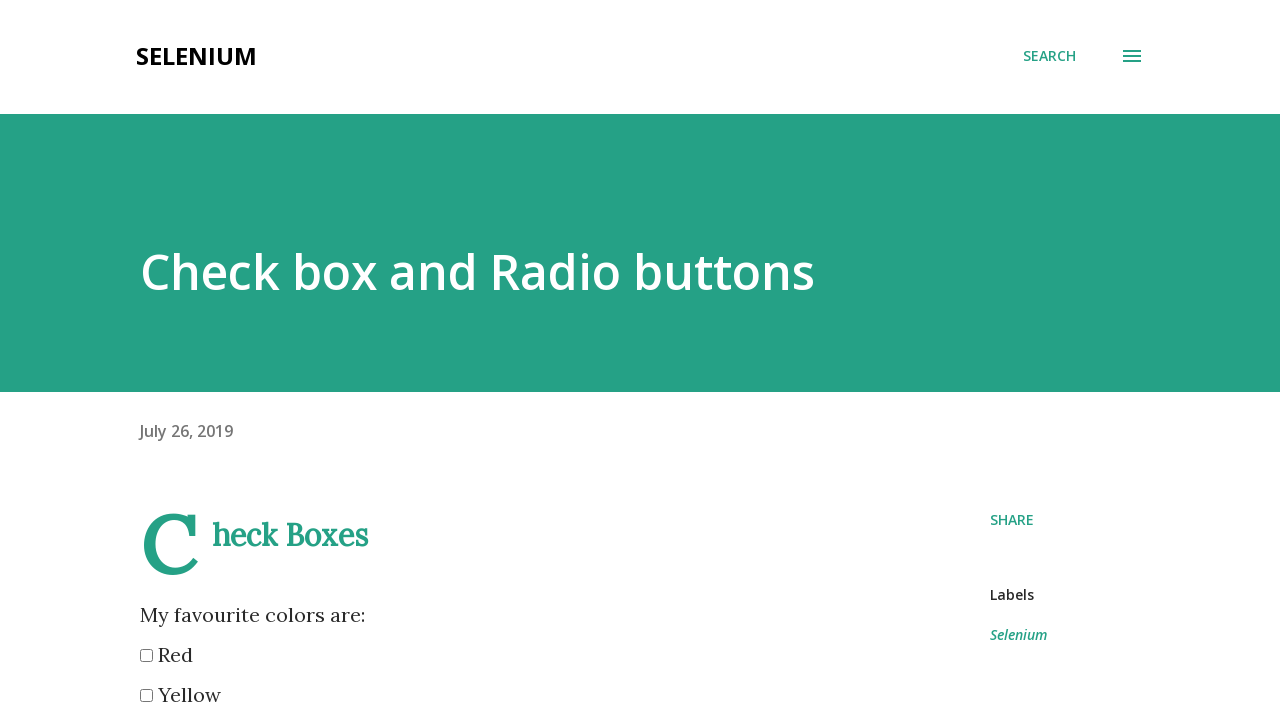

Found 6 color input elements
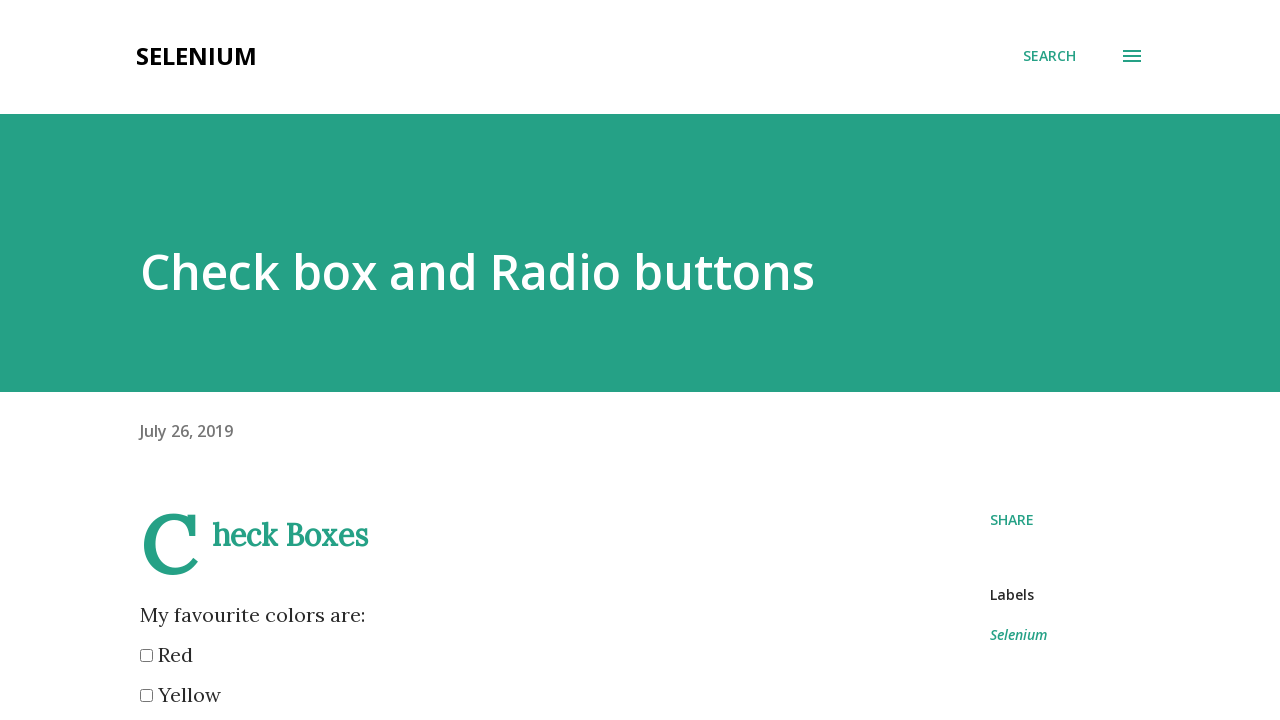

Retrieved color value at index 0: red
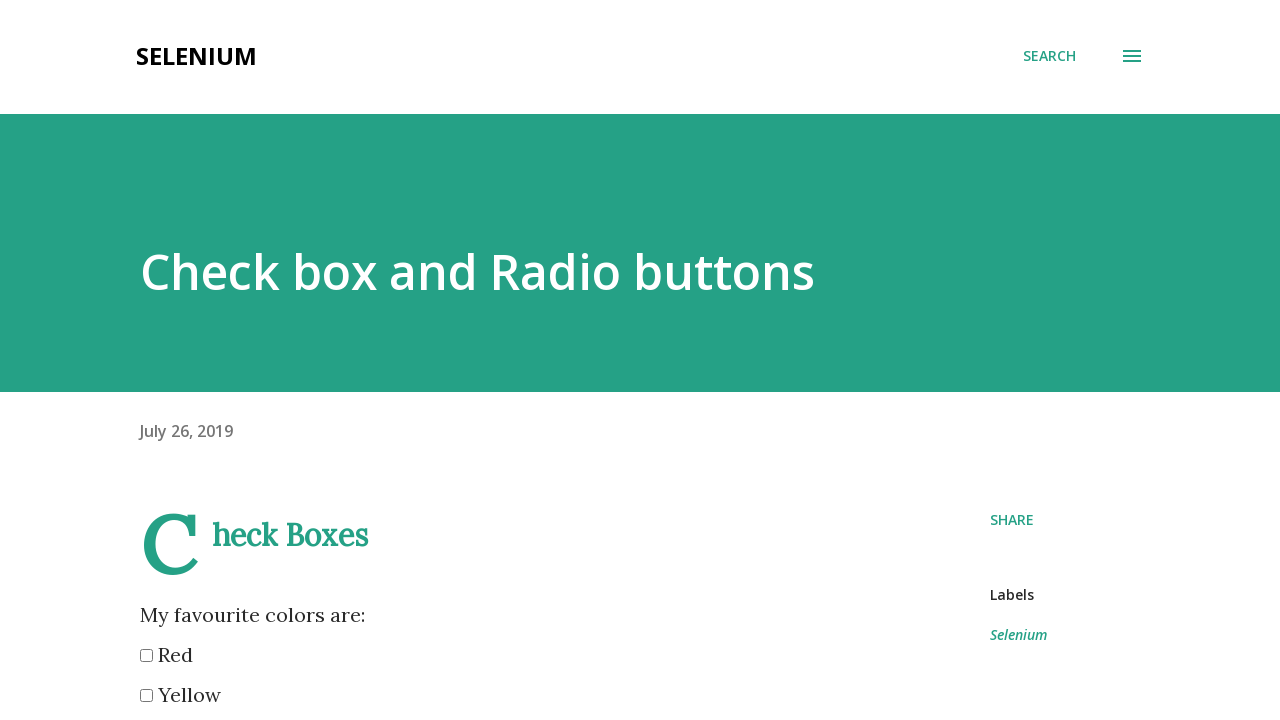

Retrieved color value at index 1: yellow
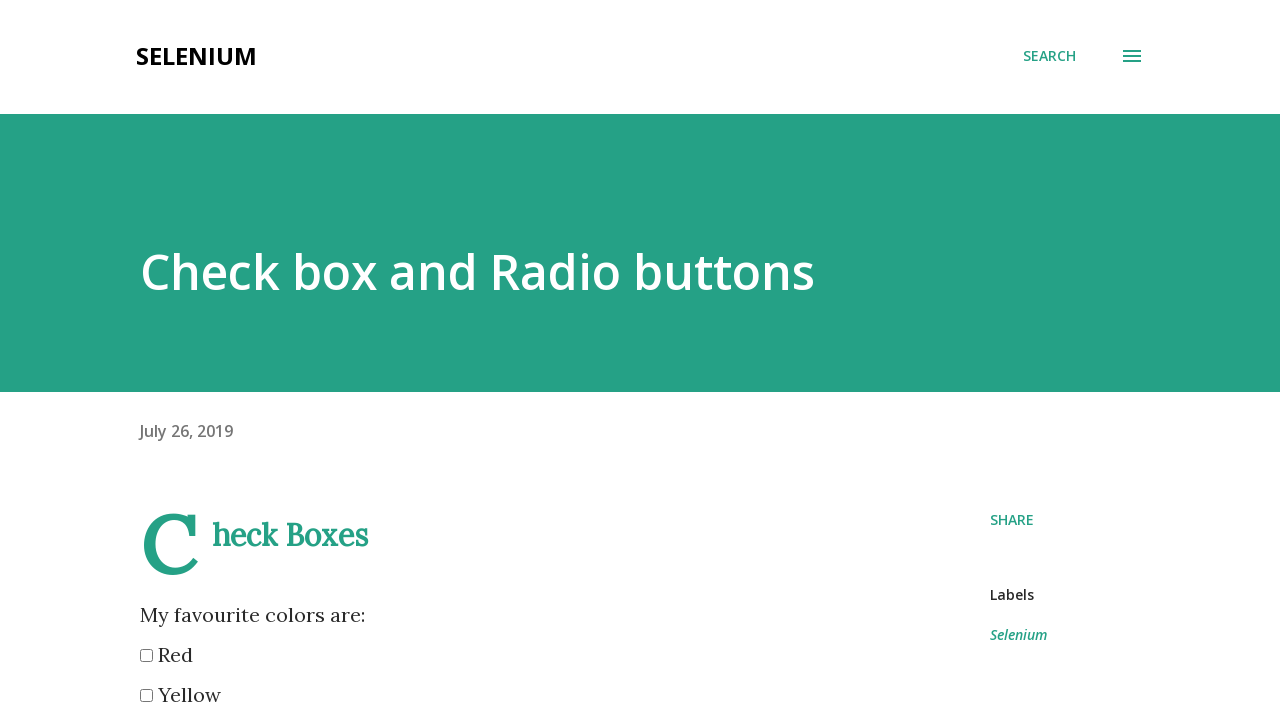

Clicked on yellow checkbox/radio button at (146, 696) on input[name='color'] >> nth=1
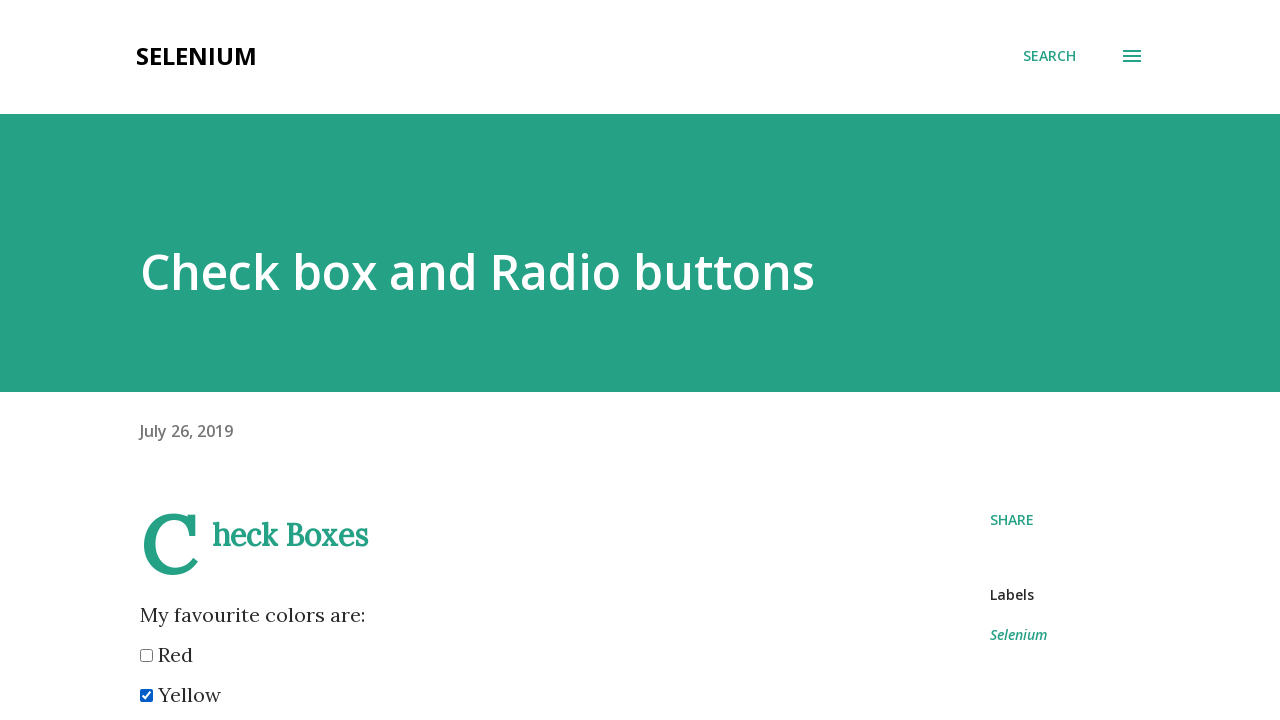

Retrieved color value at index 2: blue
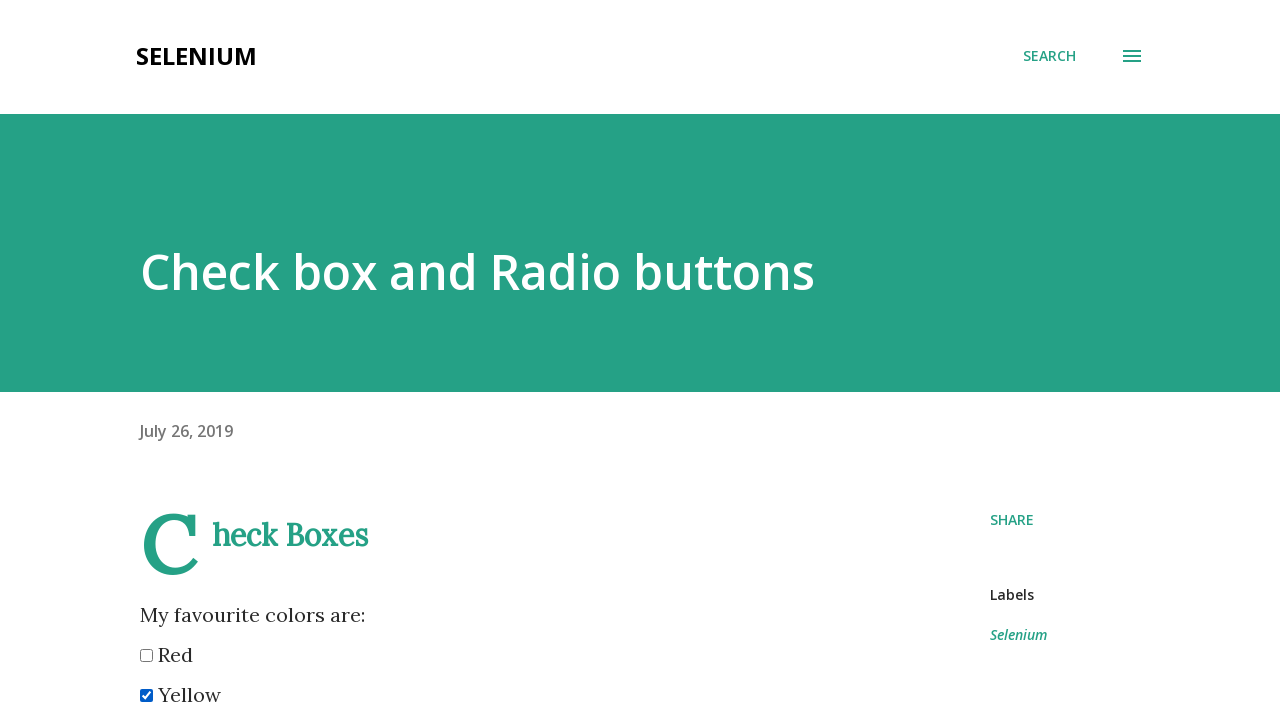

Retrieved color value at index 3: orange
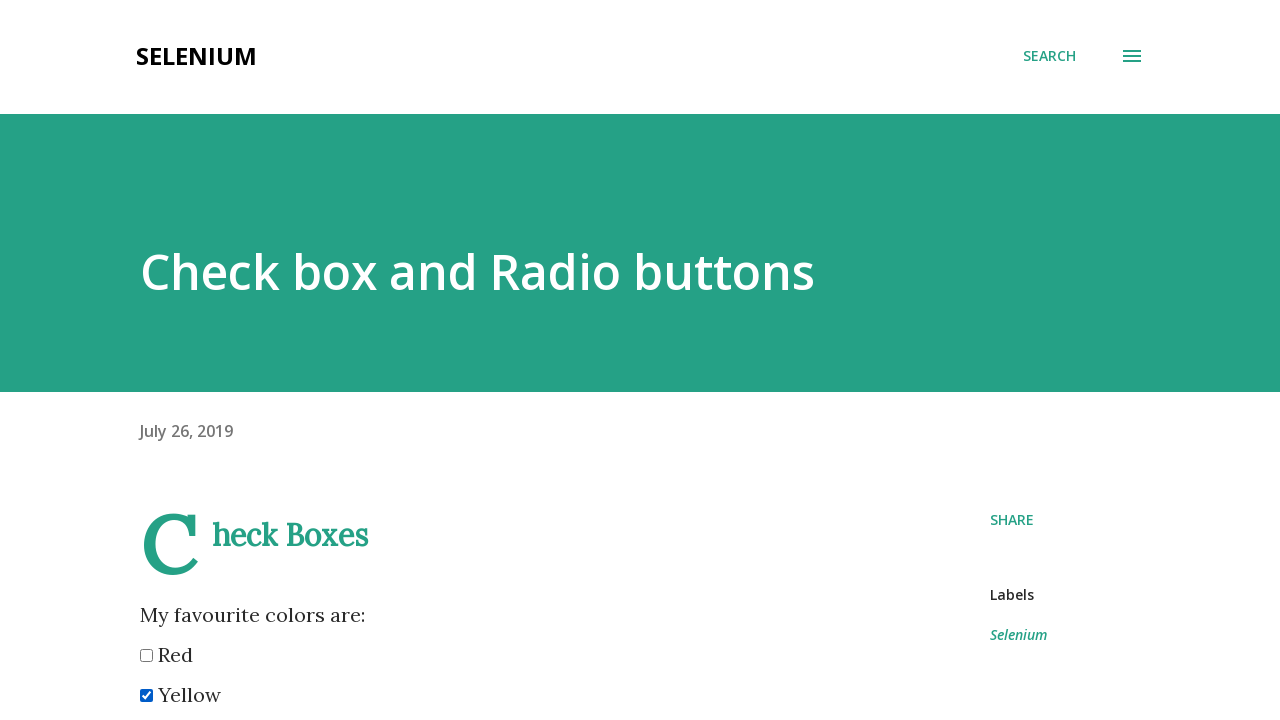

Clicked on orange checkbox/radio button at (146, 360) on input[name='color'] >> nth=3
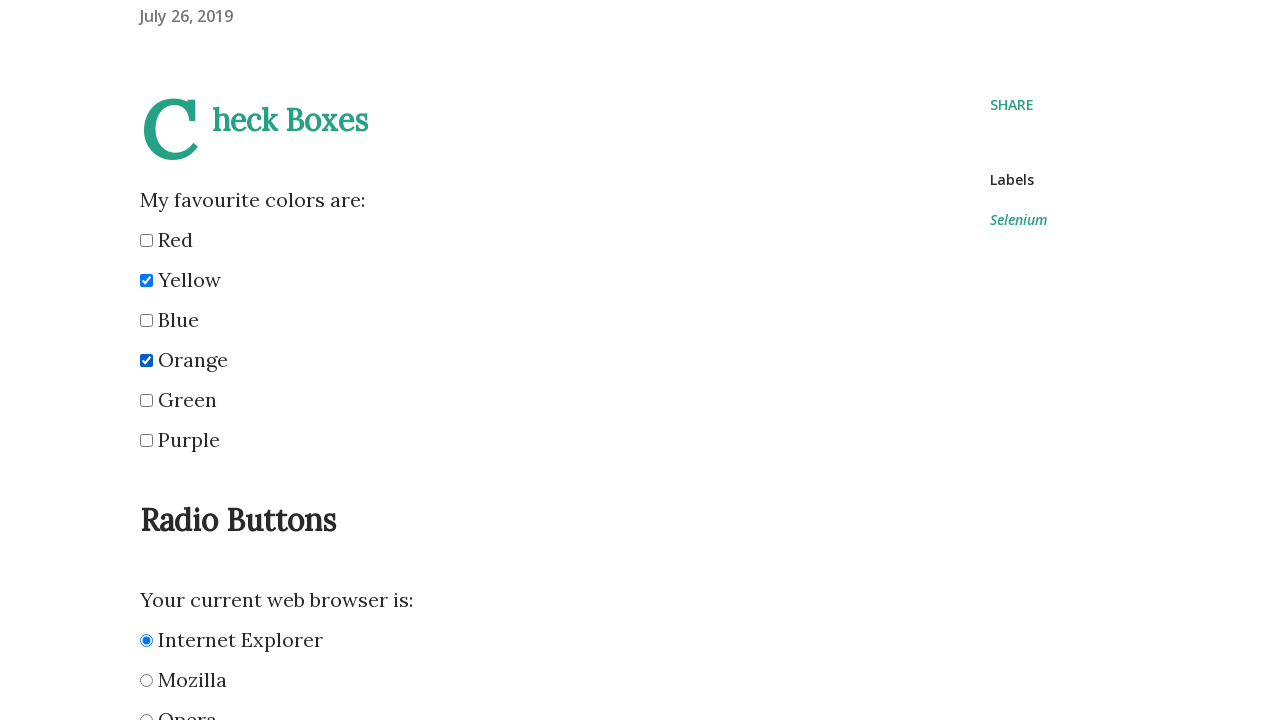

Retrieved color value at index 4: green
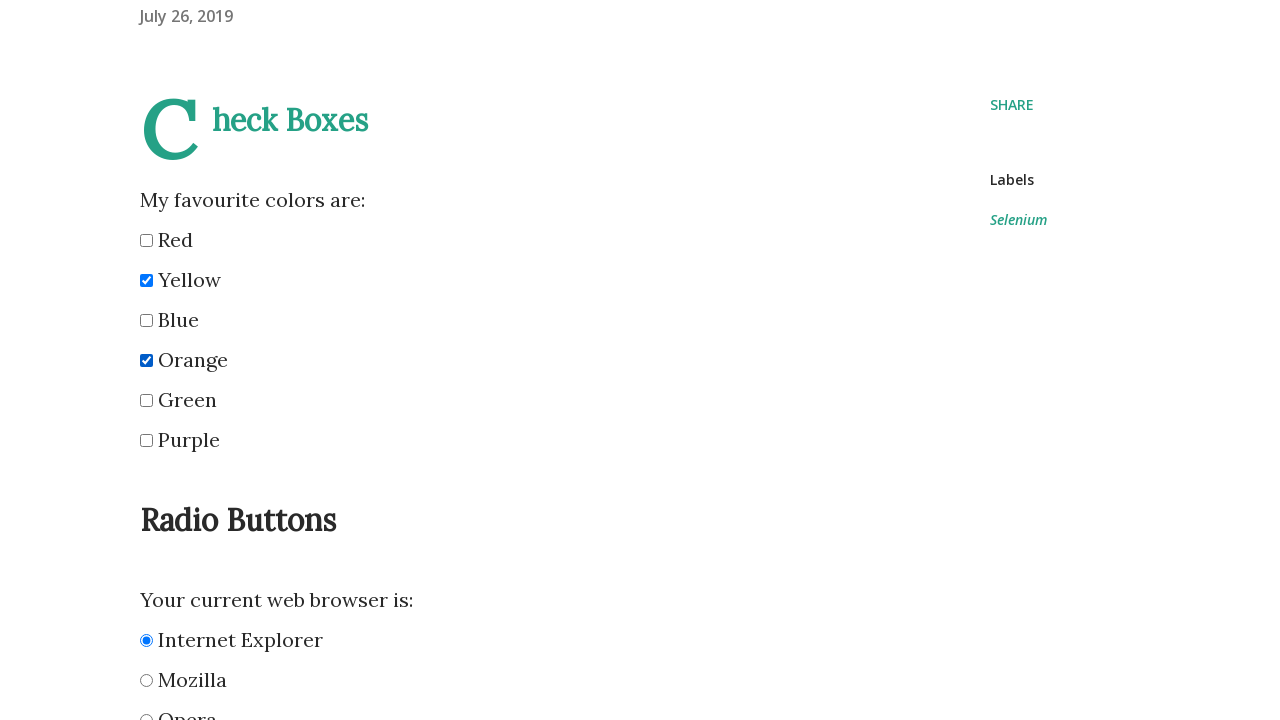

Retrieved color value at index 5: purple
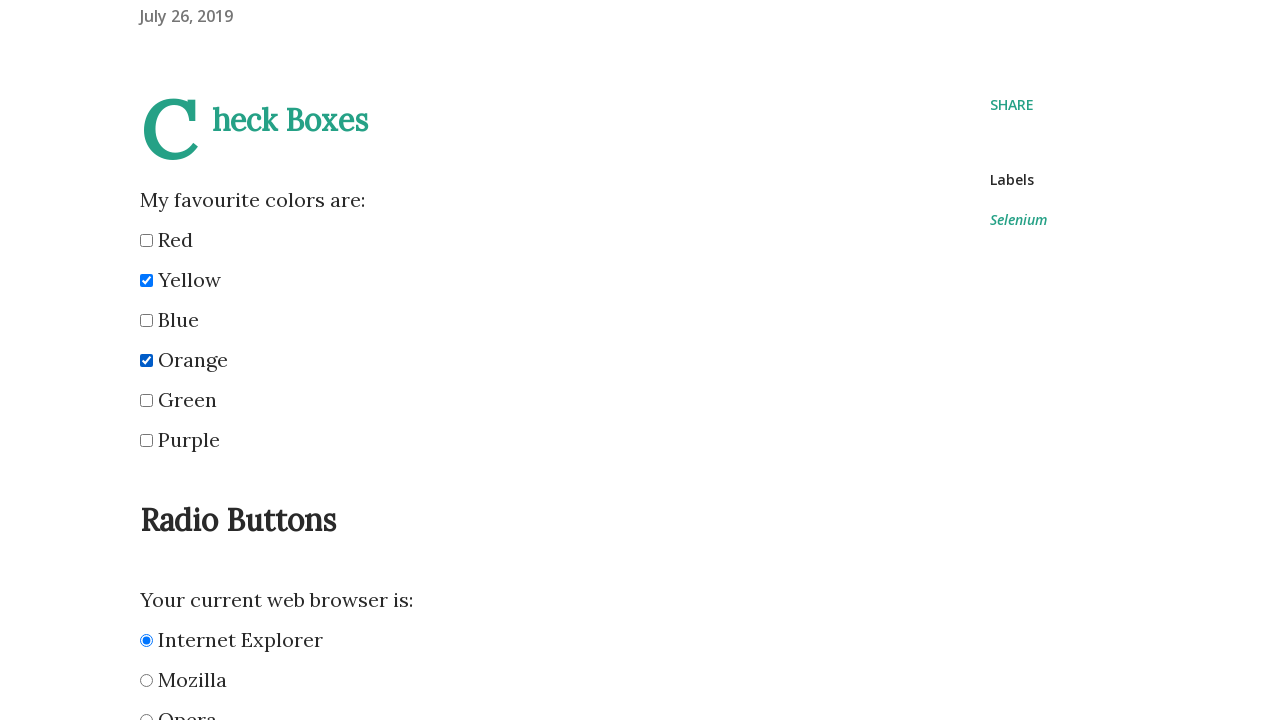

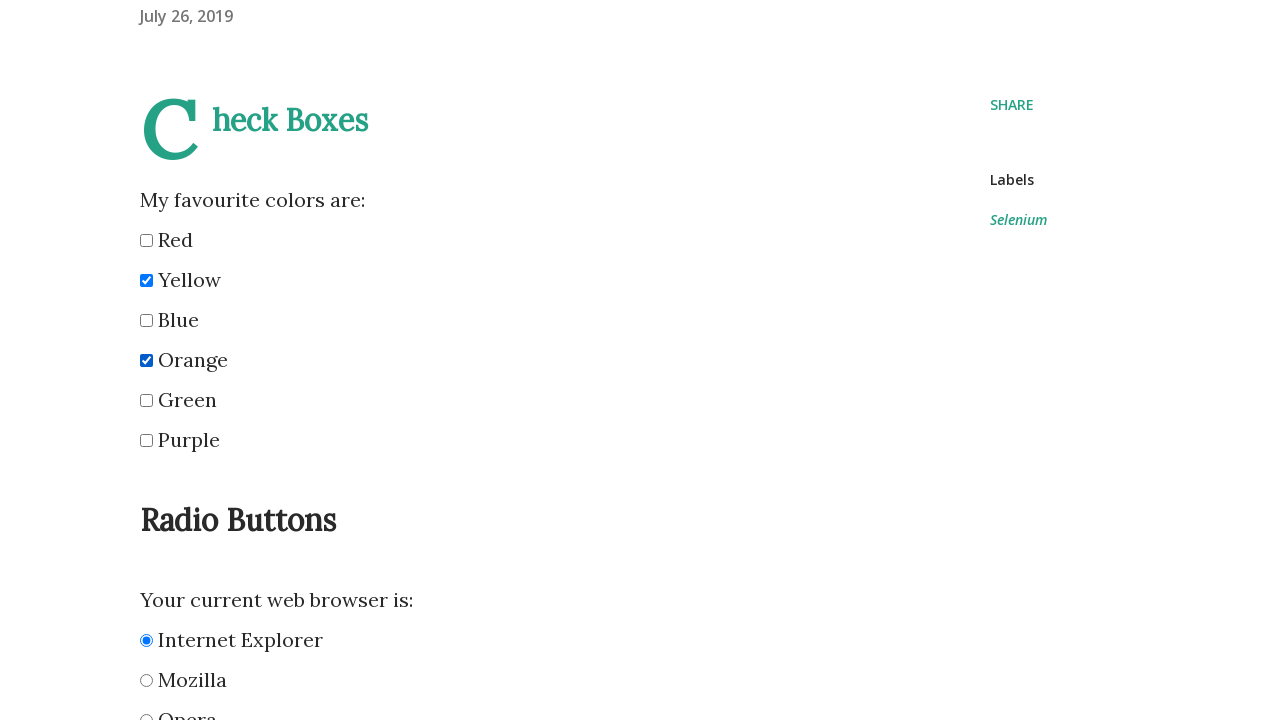